Tests file upload functionality by selecting a file via the file input and submitting the upload form, then verifying the uploaded filename appears on the page.

Starting URL: https://the-internet.herokuapp.com/upload

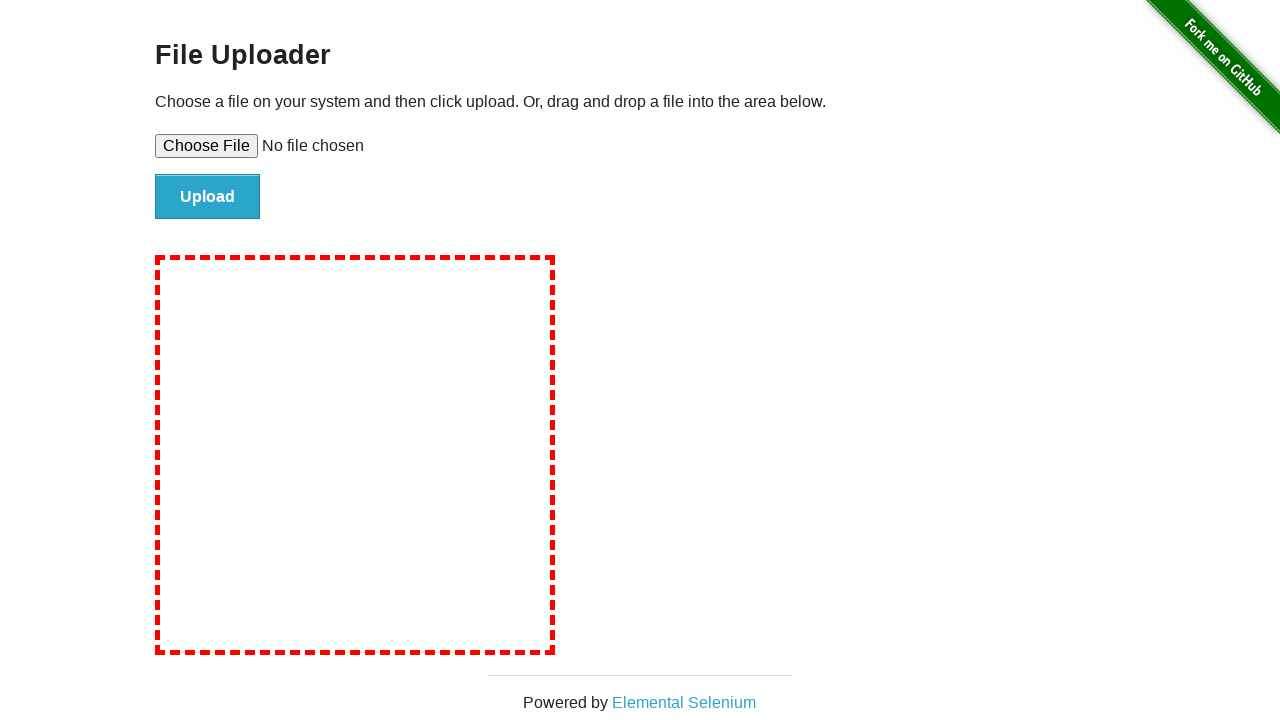

Selected test file 'test-upload-file.txt' via file input
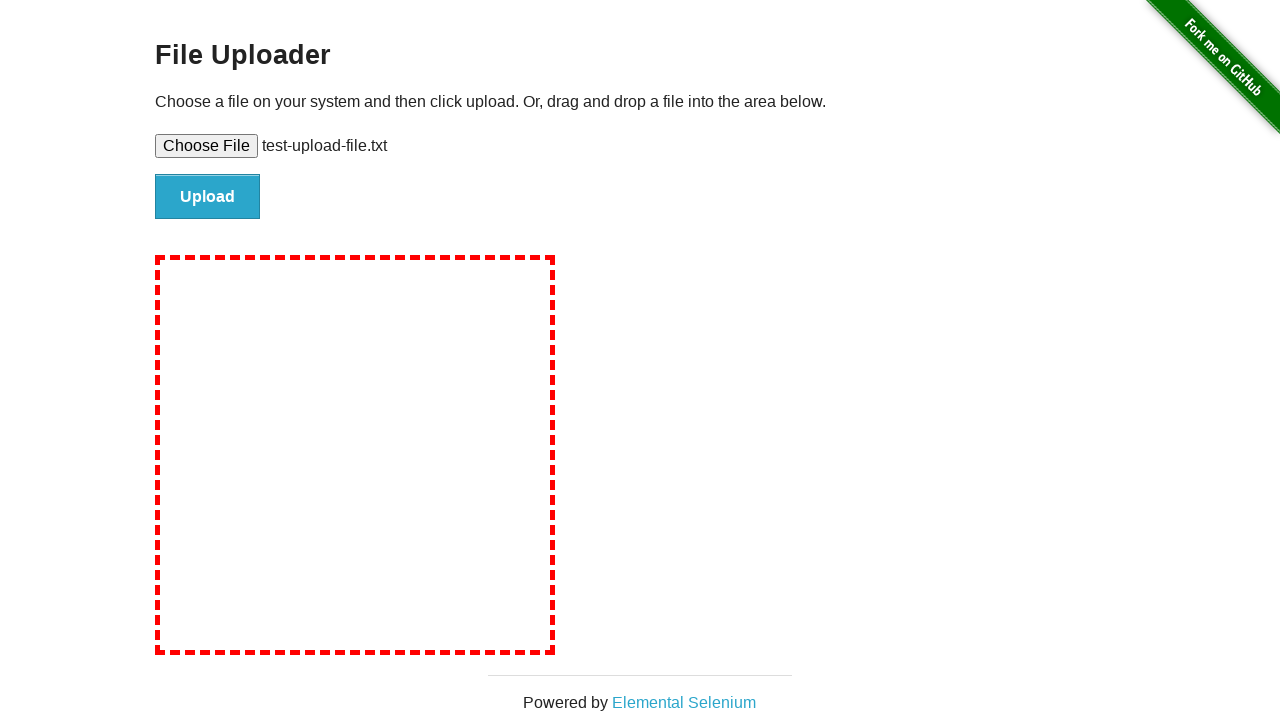

Clicked file upload submit button at (208, 197) on #file-submit
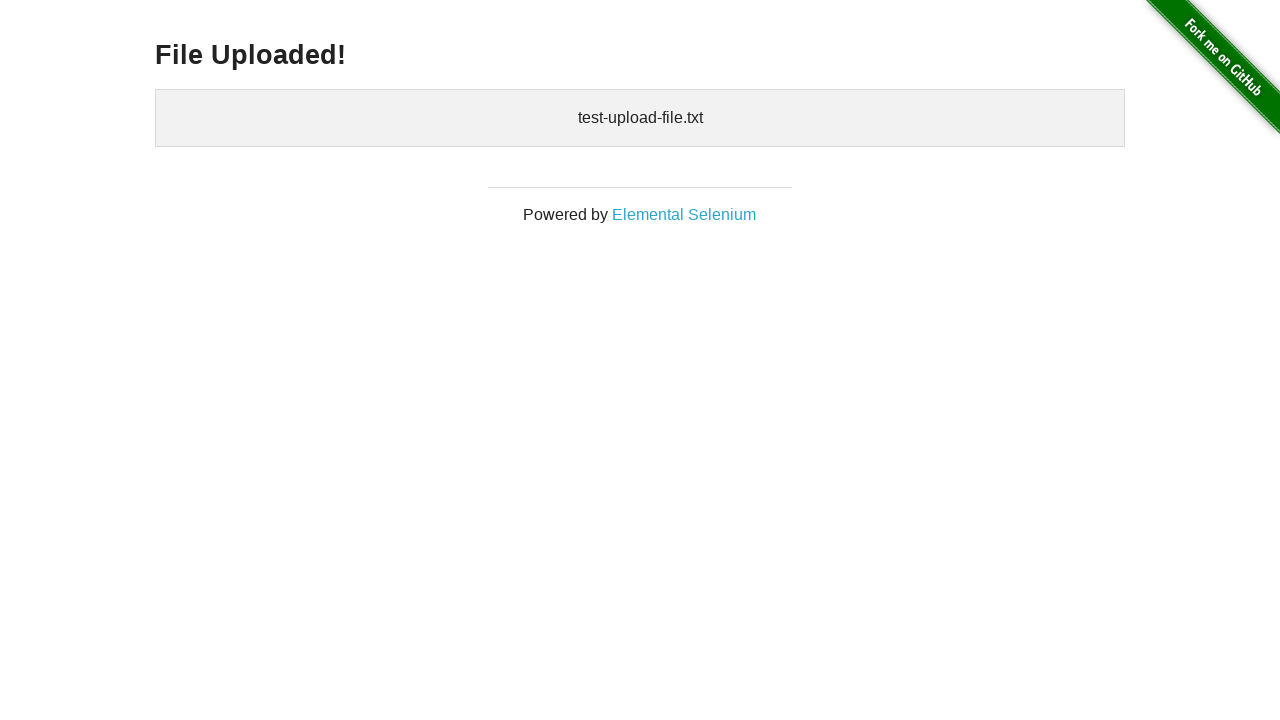

Verified uploaded filename appears on the page
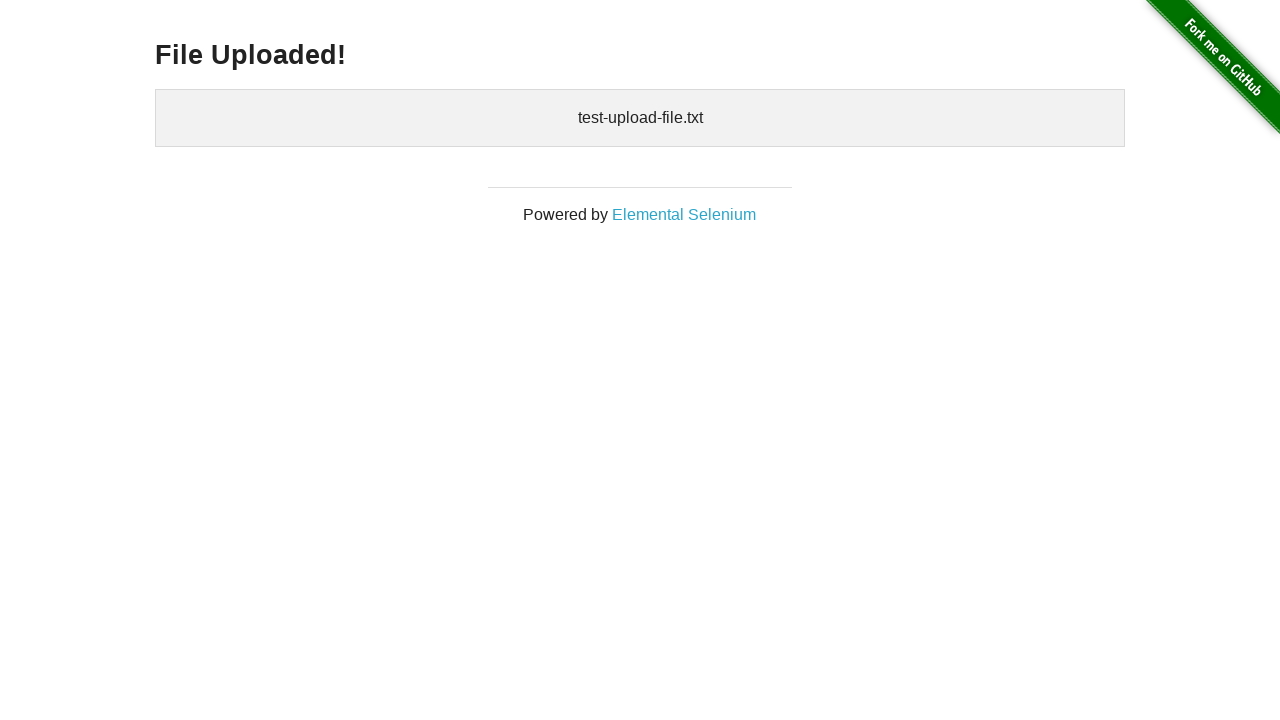

Cleaned up temporary test file
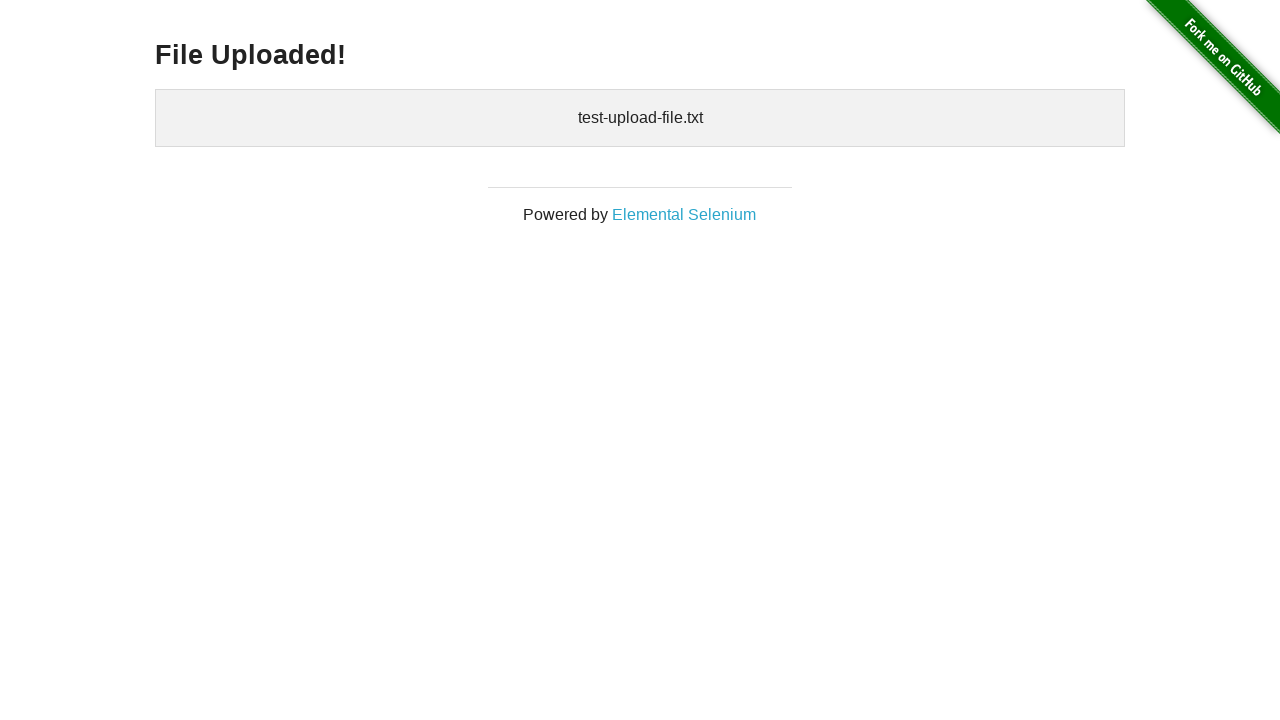

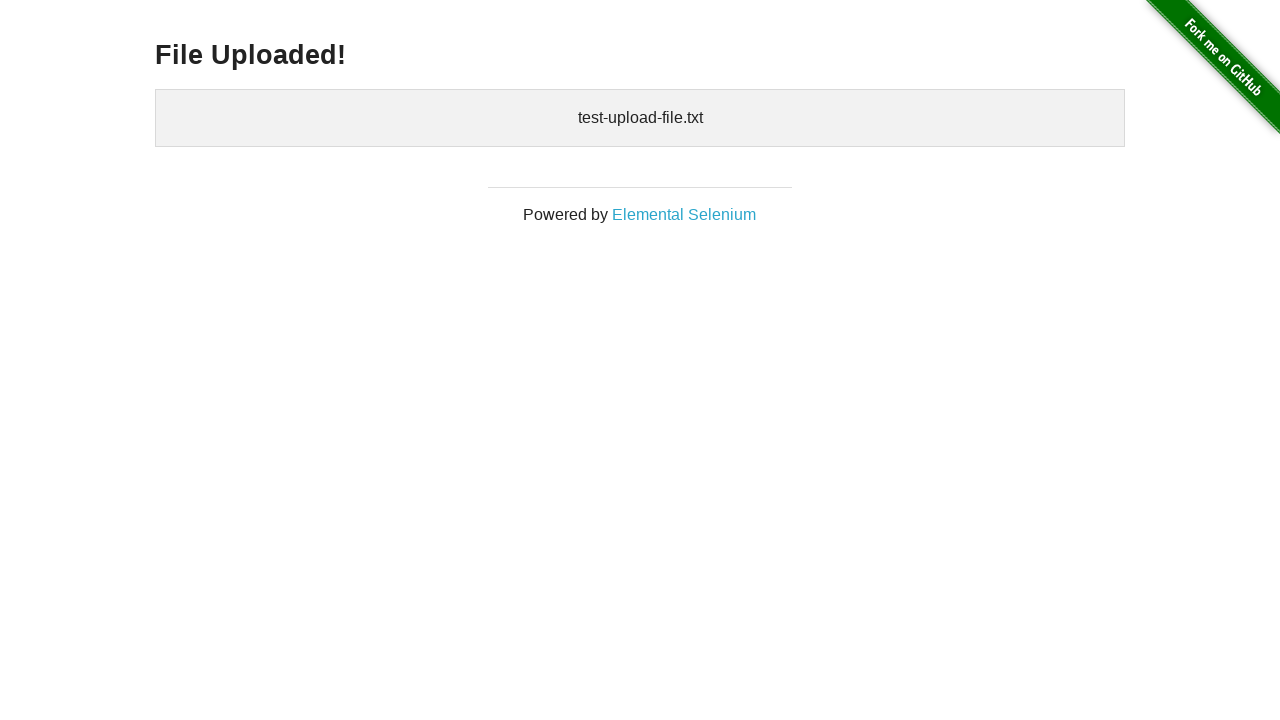